Tests that social media icons (Facebook, Instagram, Twitter) are present and link to correct URLs

Starting URL: https://ntig-uppsala.github.io/Frisor-Saxe/index-fi.html

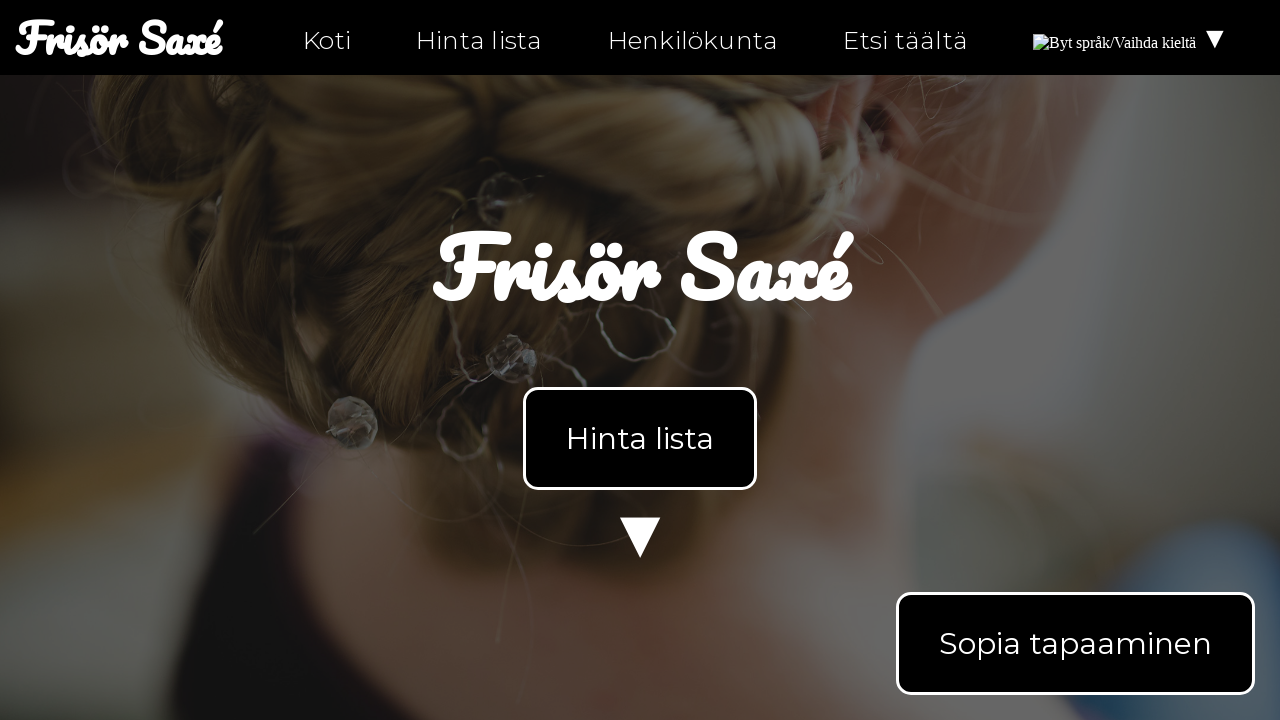

Waited for Facebook icon to load on index-fi.html
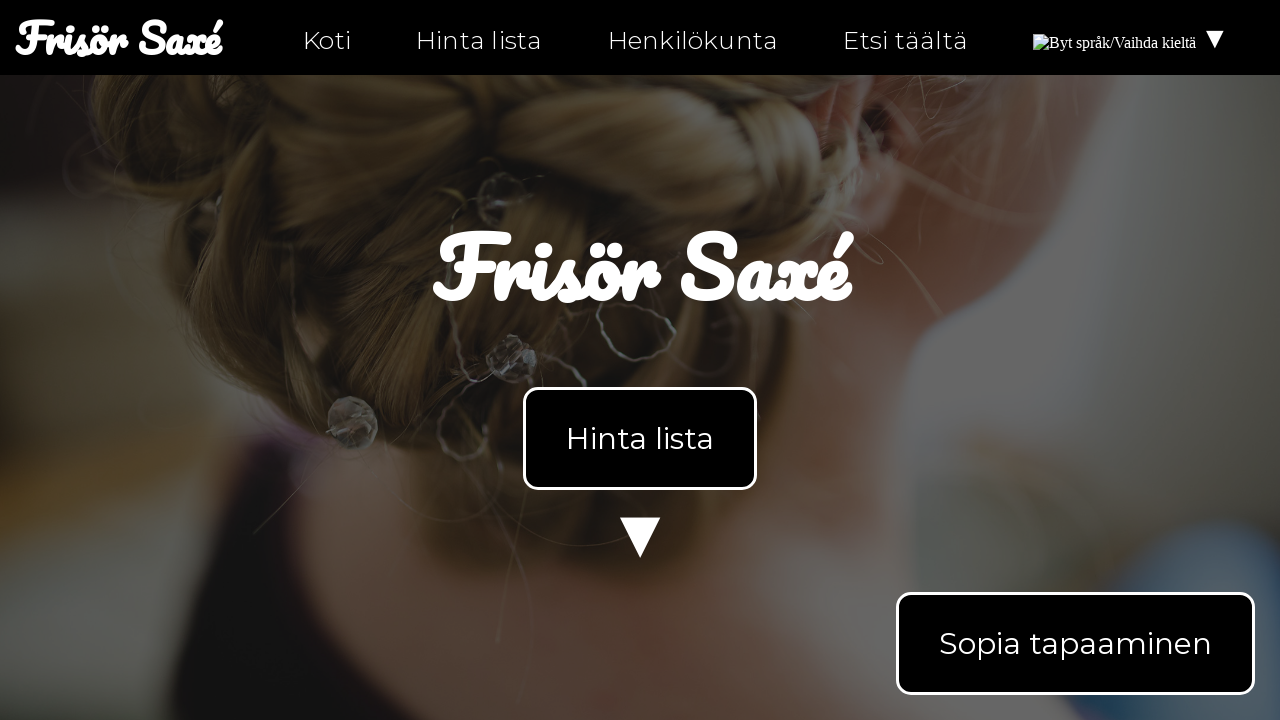

Retrieved Facebook icon href attribute
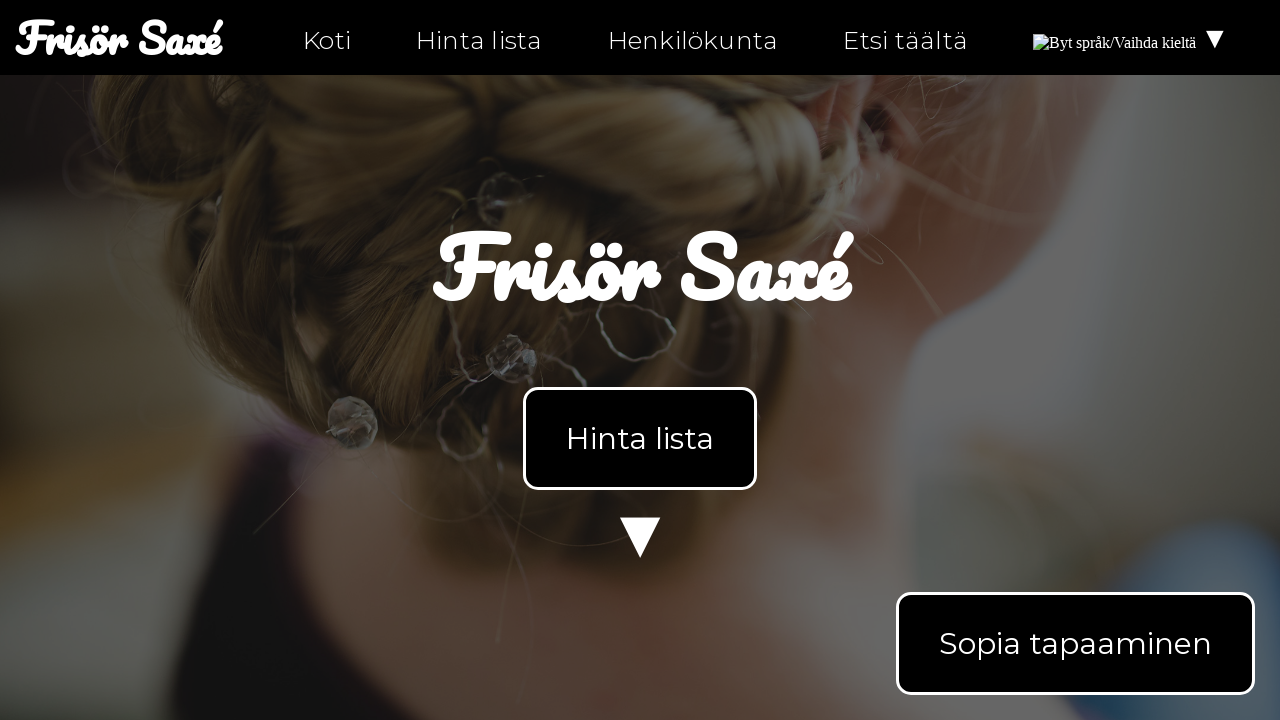

Verified Facebook URL is correct (https://facebook.com/ntiuppsala)
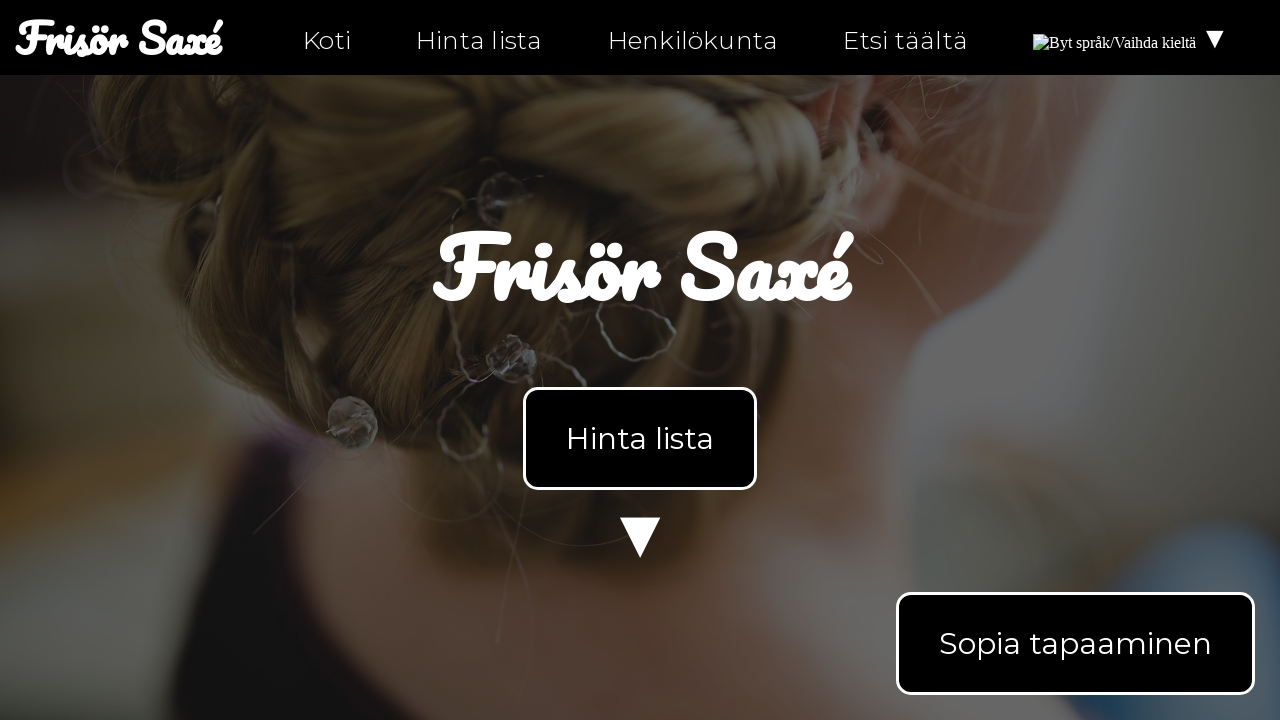

Retrieved Instagram icon href attribute
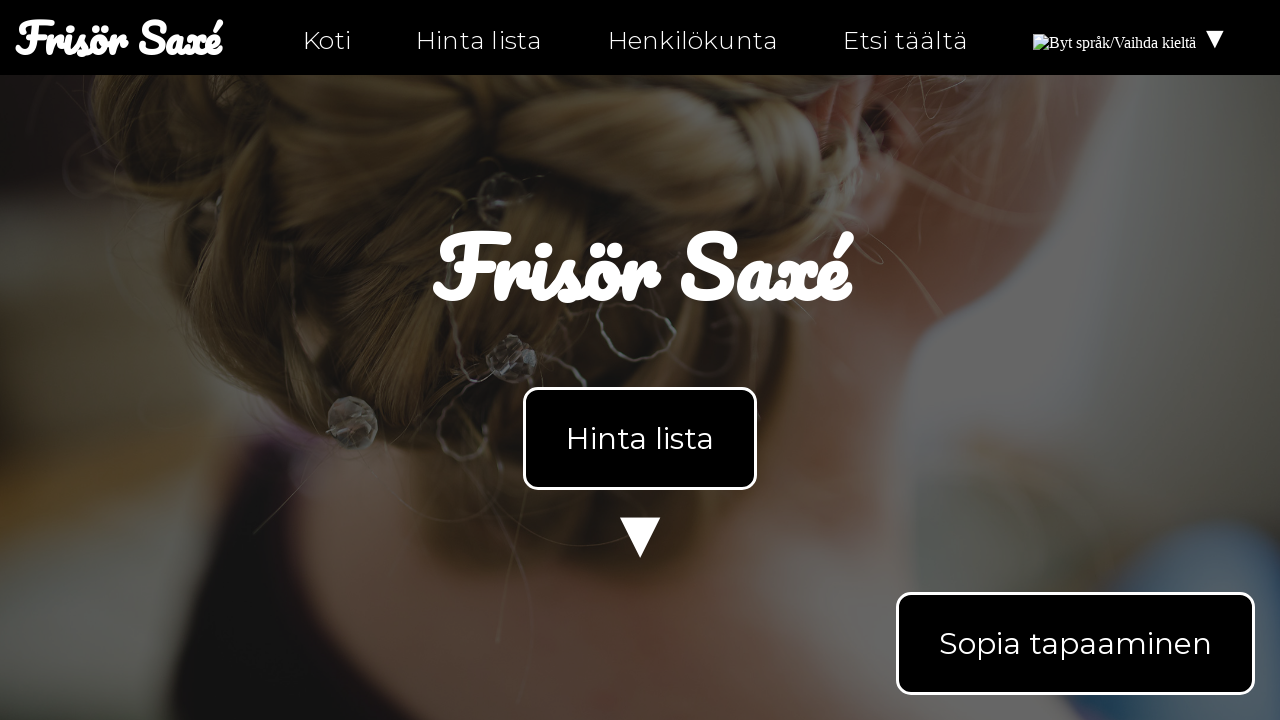

Verified Instagram URL is correct (https://instagram.com/ntiuppsala)
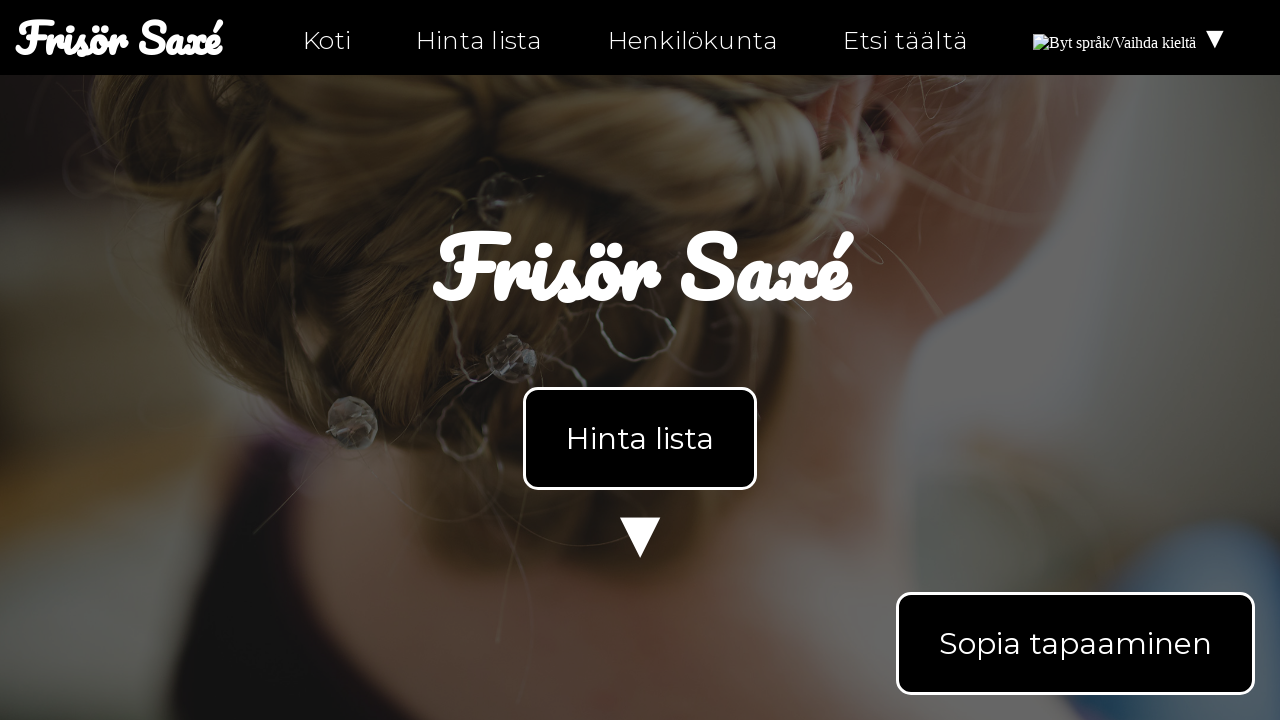

Retrieved Twitter icon href attribute
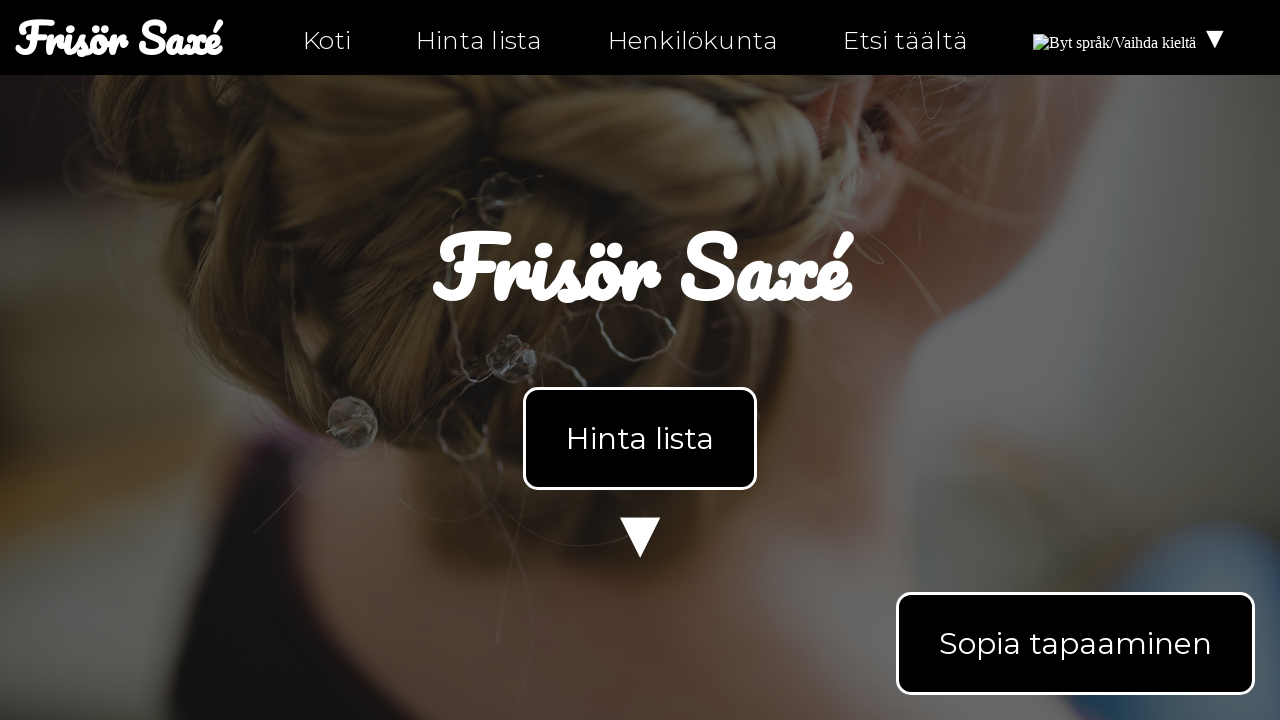

Verified Twitter URL is correct (https://twitter.com/ntiuppsala)
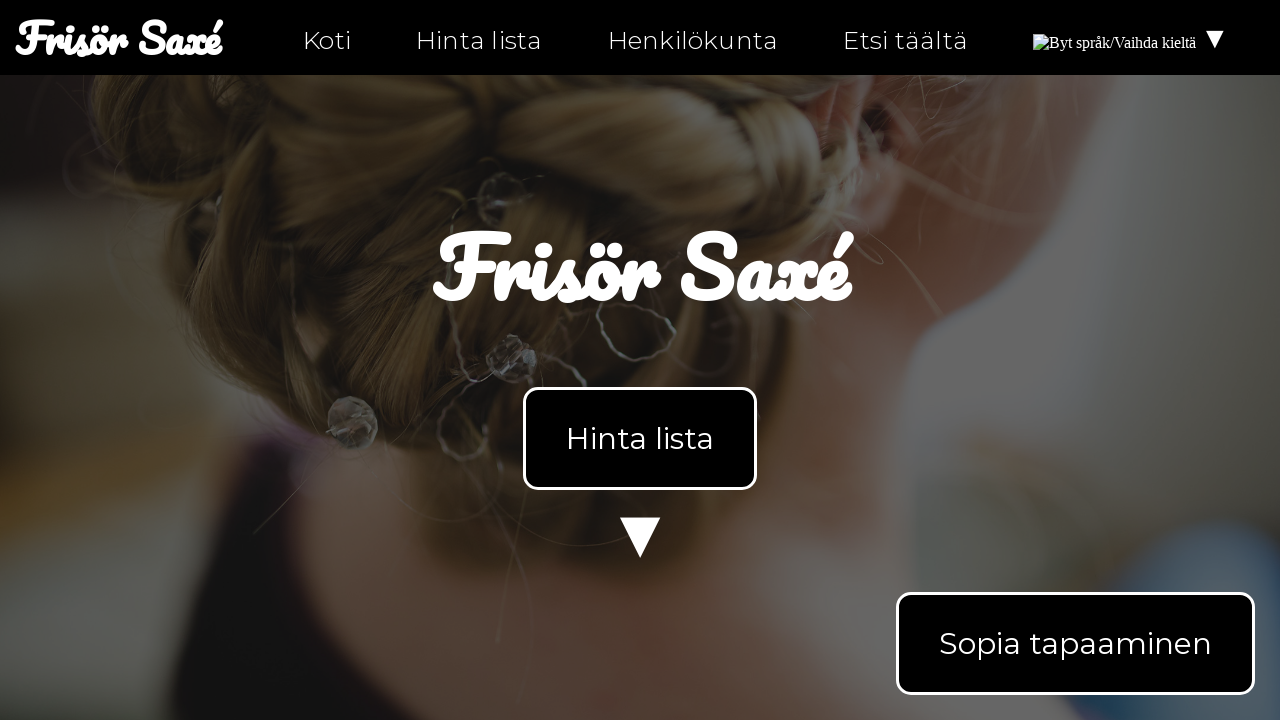

Navigated to personal-fi.html
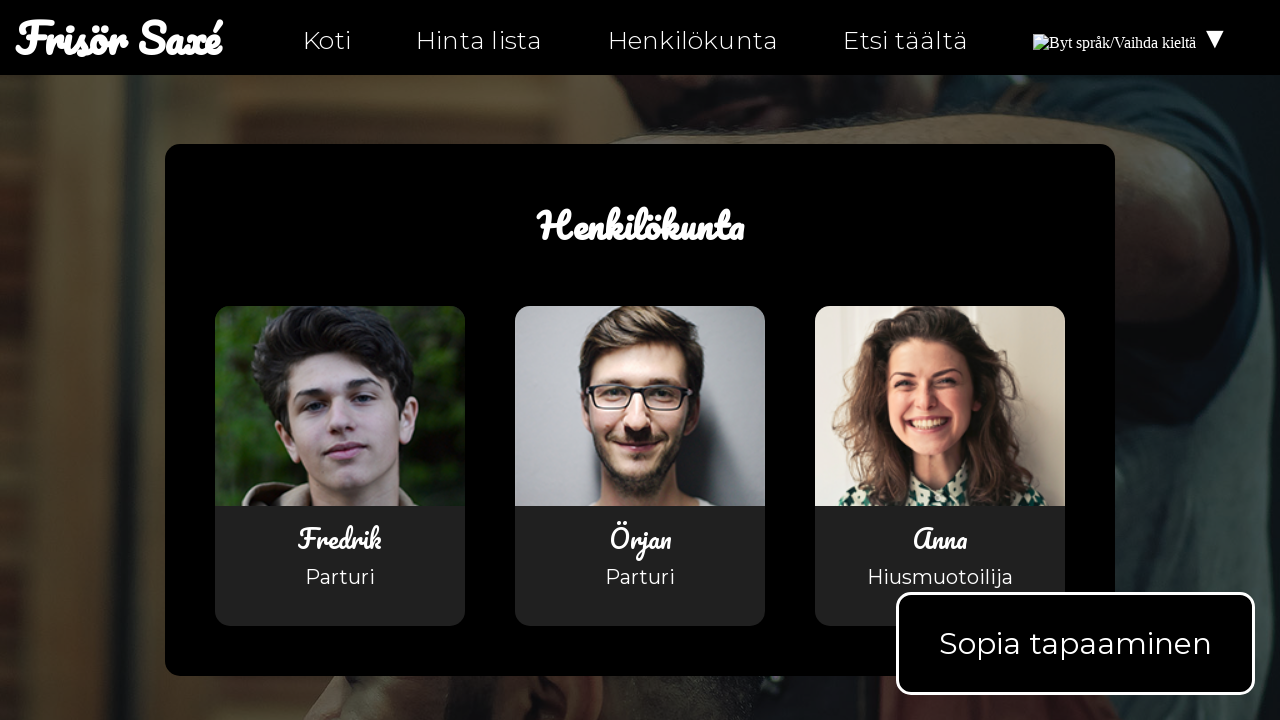

Waited for Facebook icon to load on personal-fi.html
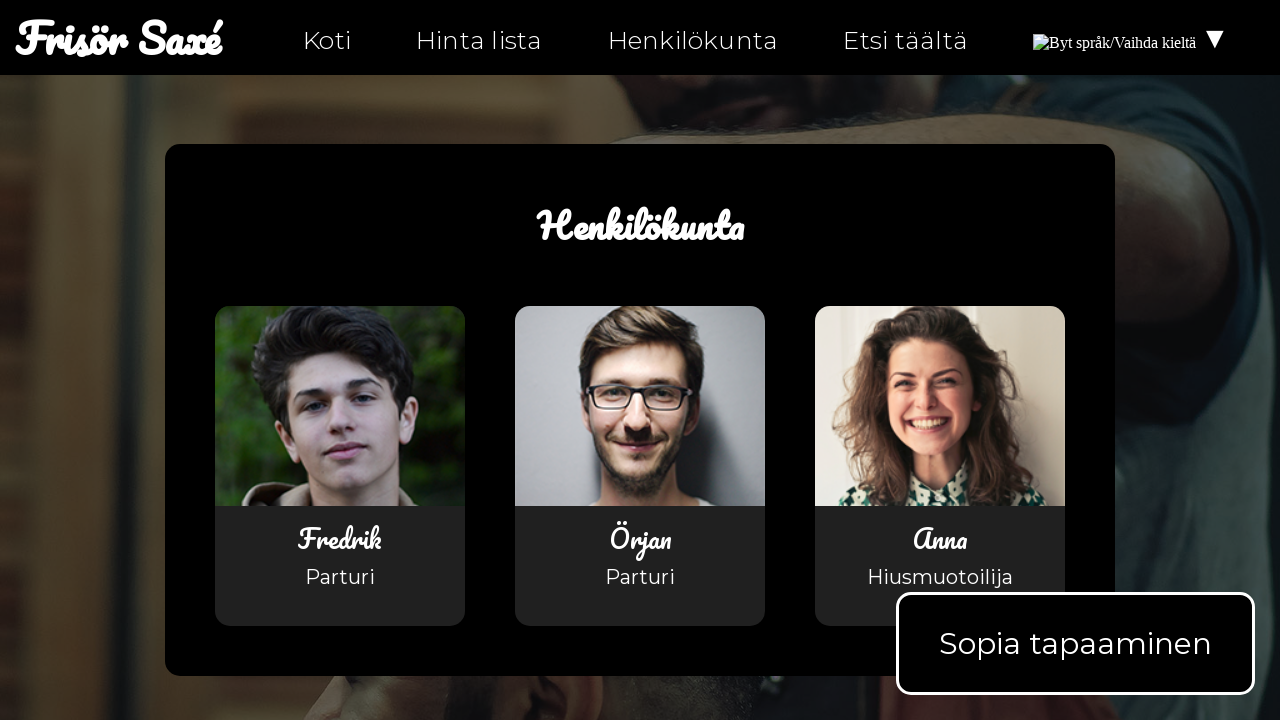

Verified Facebook icon is visible on personal-fi.html
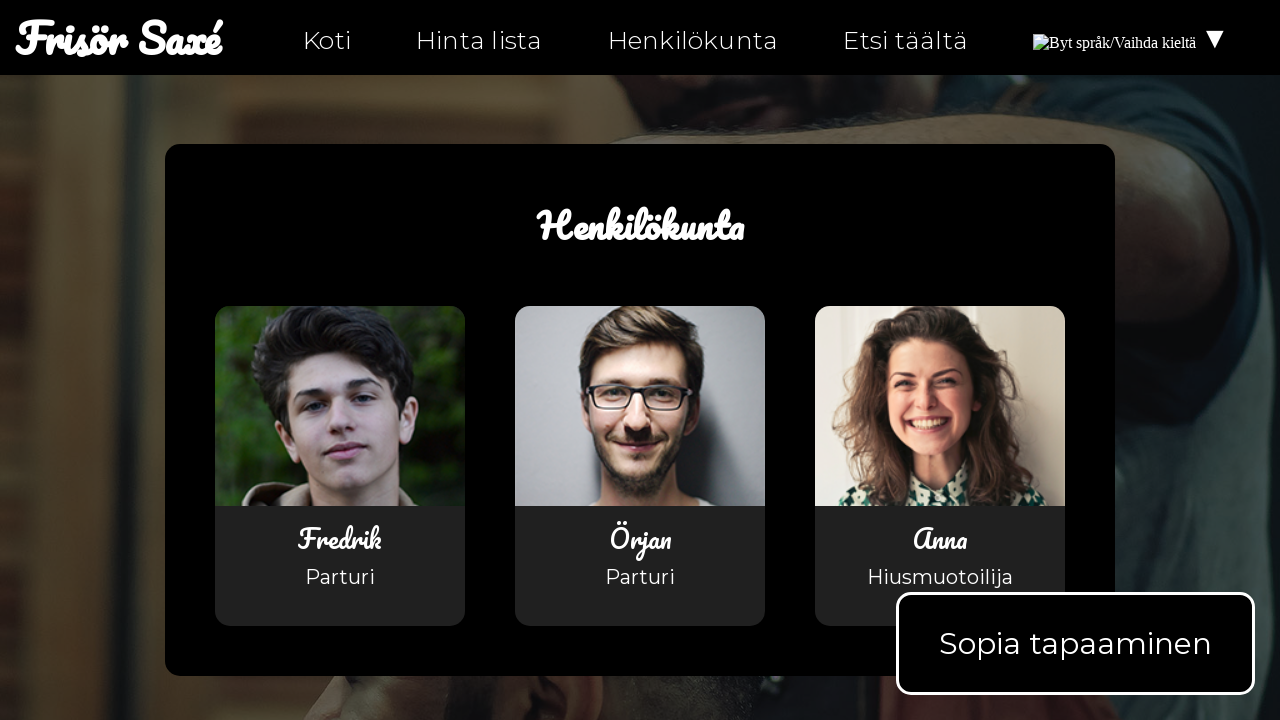

Navigated to hitta-hit-fi.html
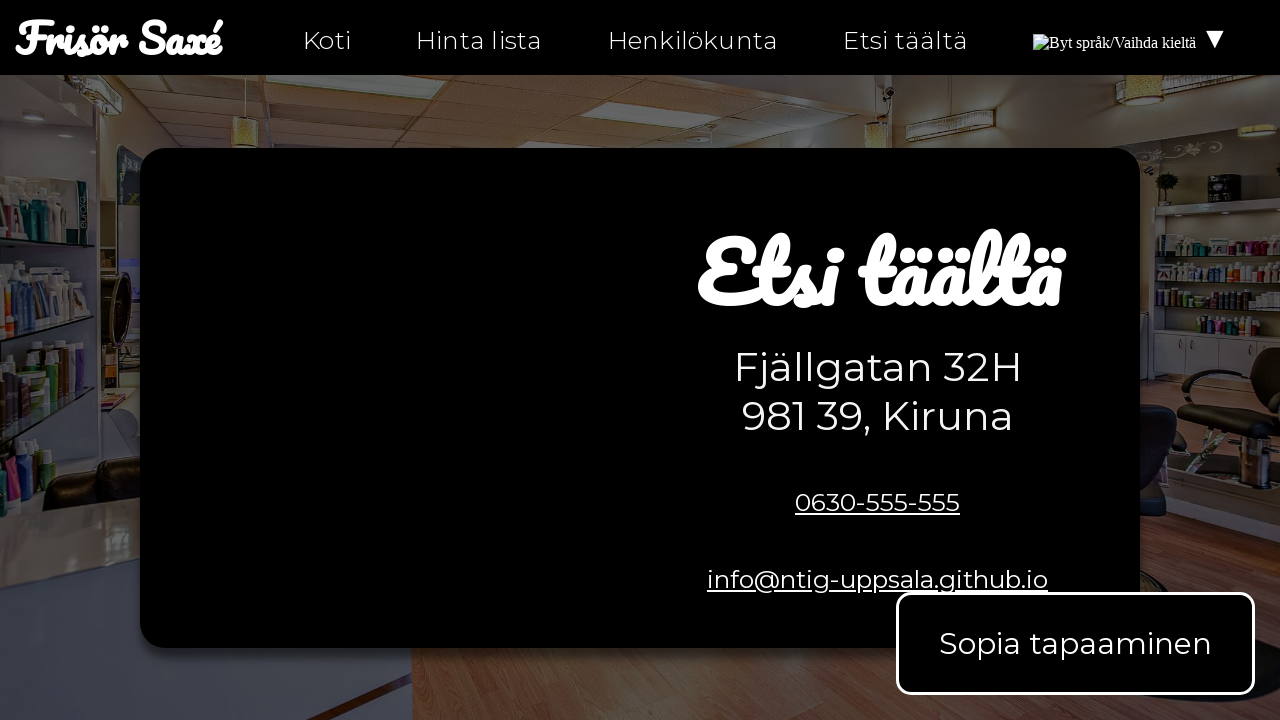

Waited for Facebook icon to load on hitta-hit-fi.html
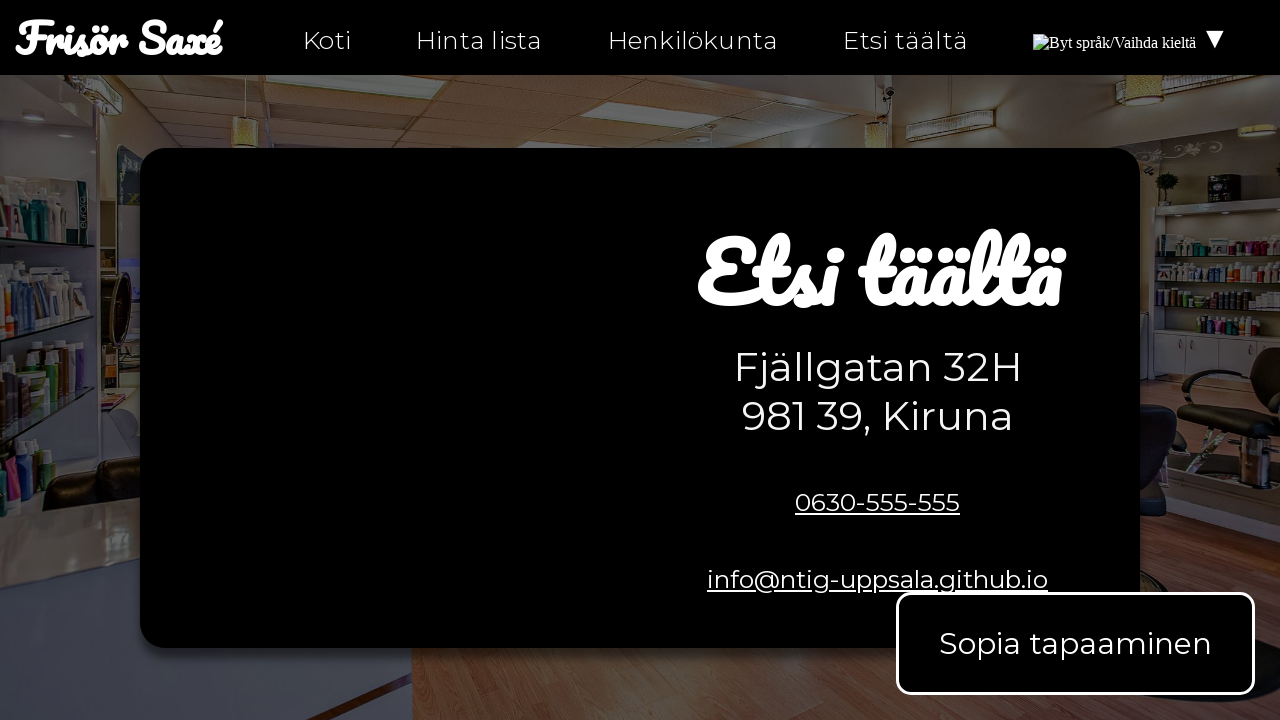

Verified Facebook icon is visible on hitta-hit-fi.html
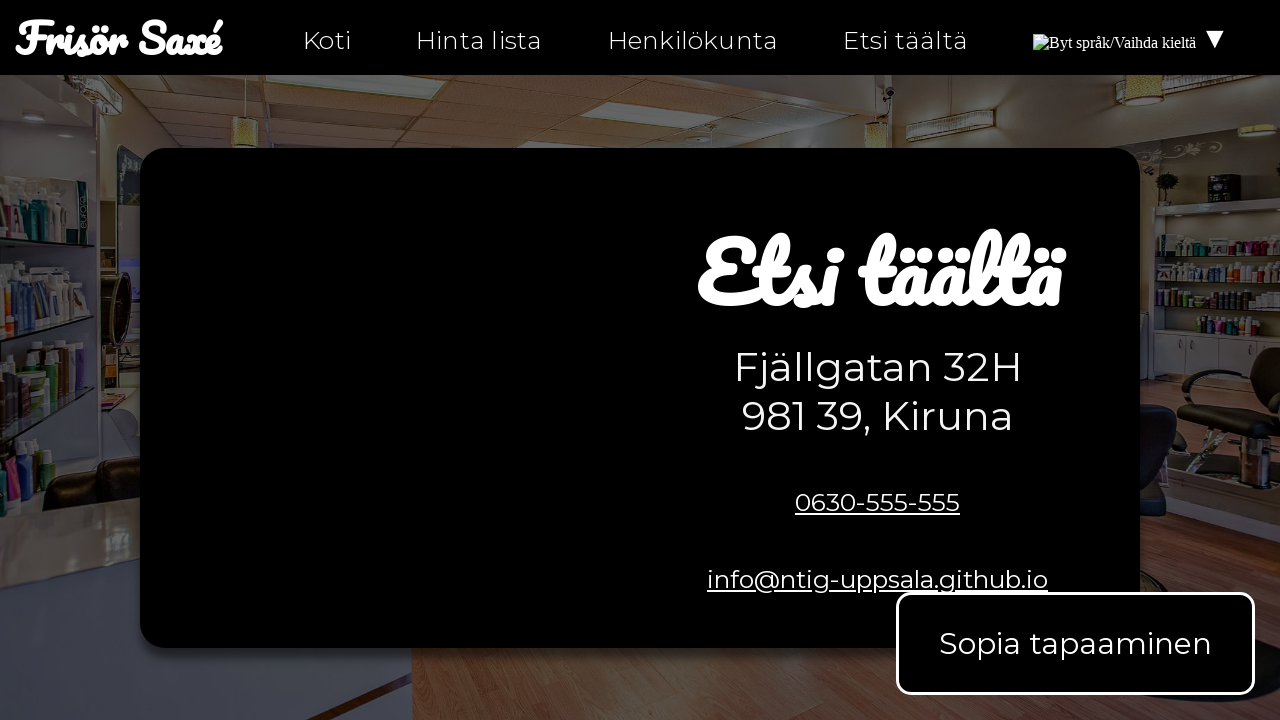

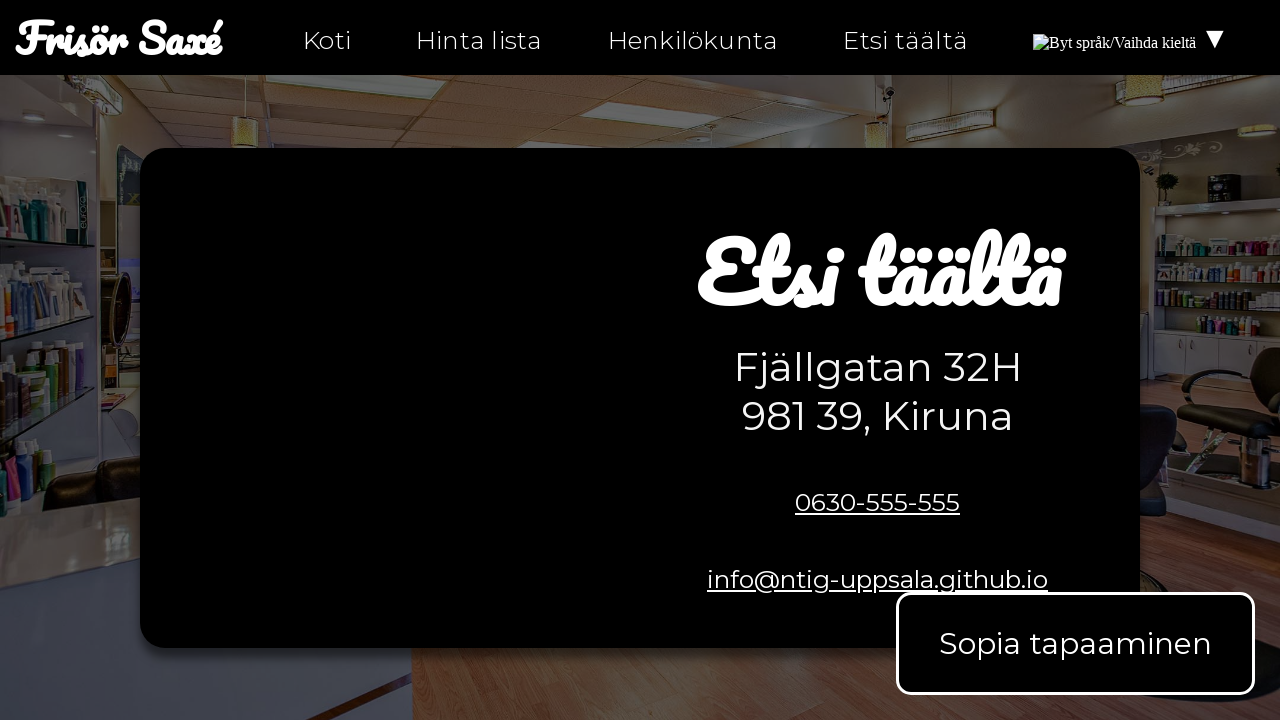